Tests search functionality on a grocery shopping practice site by searching for "ca", verifying filtered products are displayed, and adding items like Carrot and Cashews to cart

Starting URL: https://rahulshettyacademy.com/seleniumPractise/#/

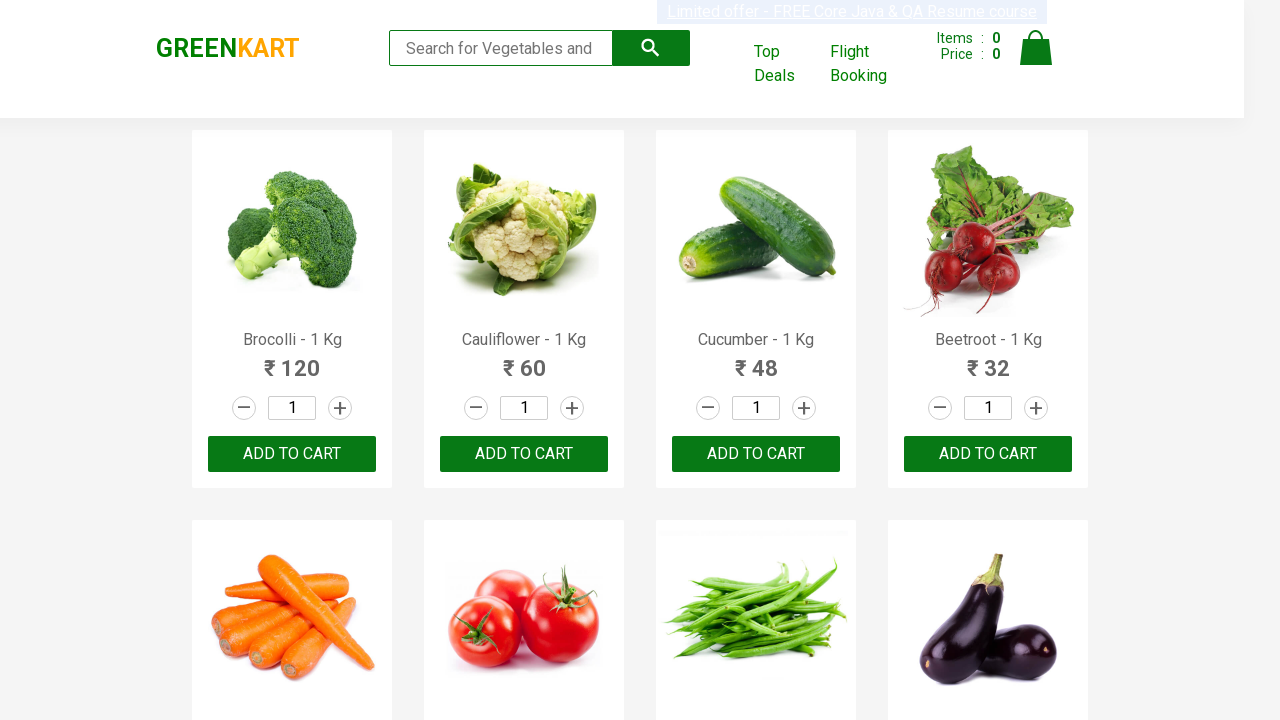

Filled search box with 'ca' on input[type='search']
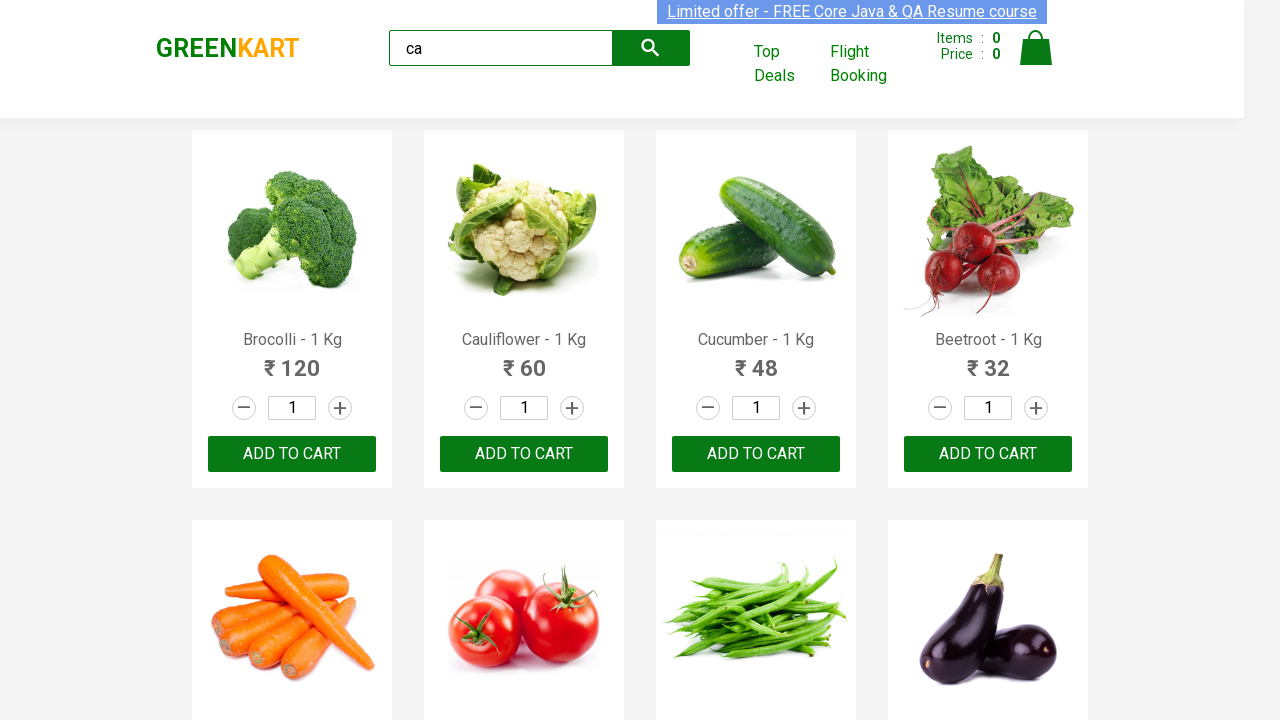

Waited 2 seconds for products to filter
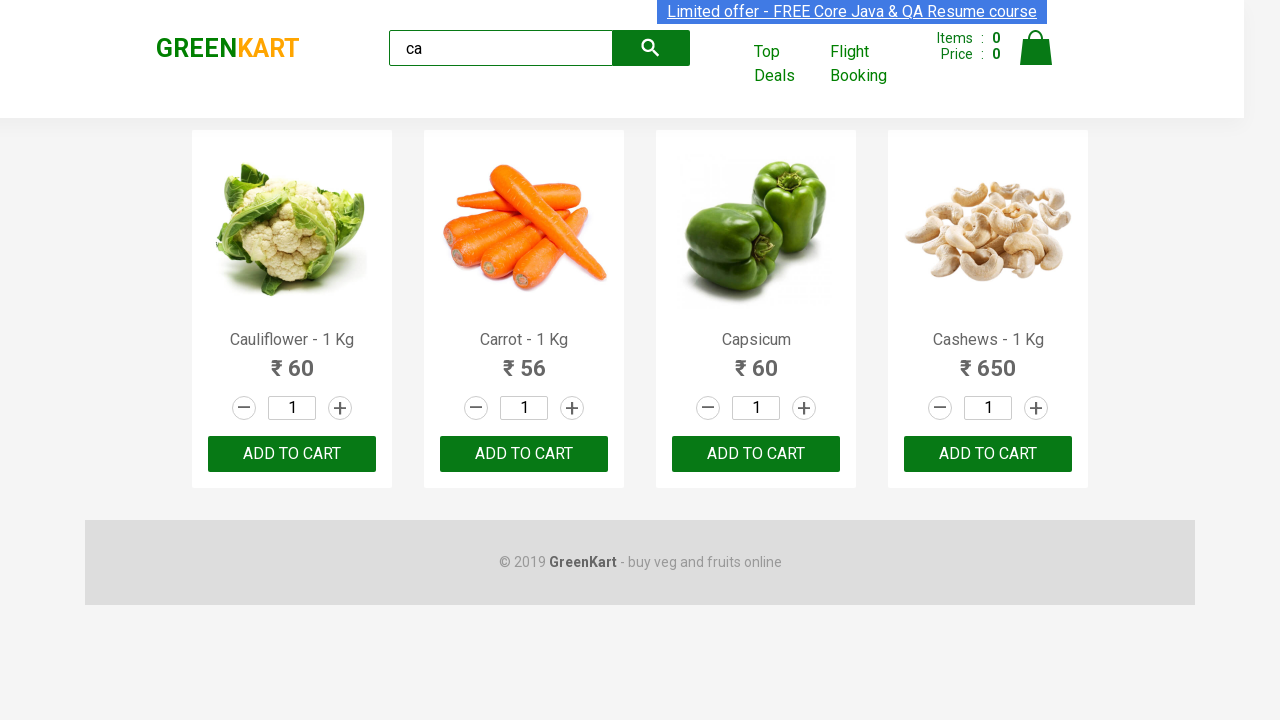

Waited for products to load
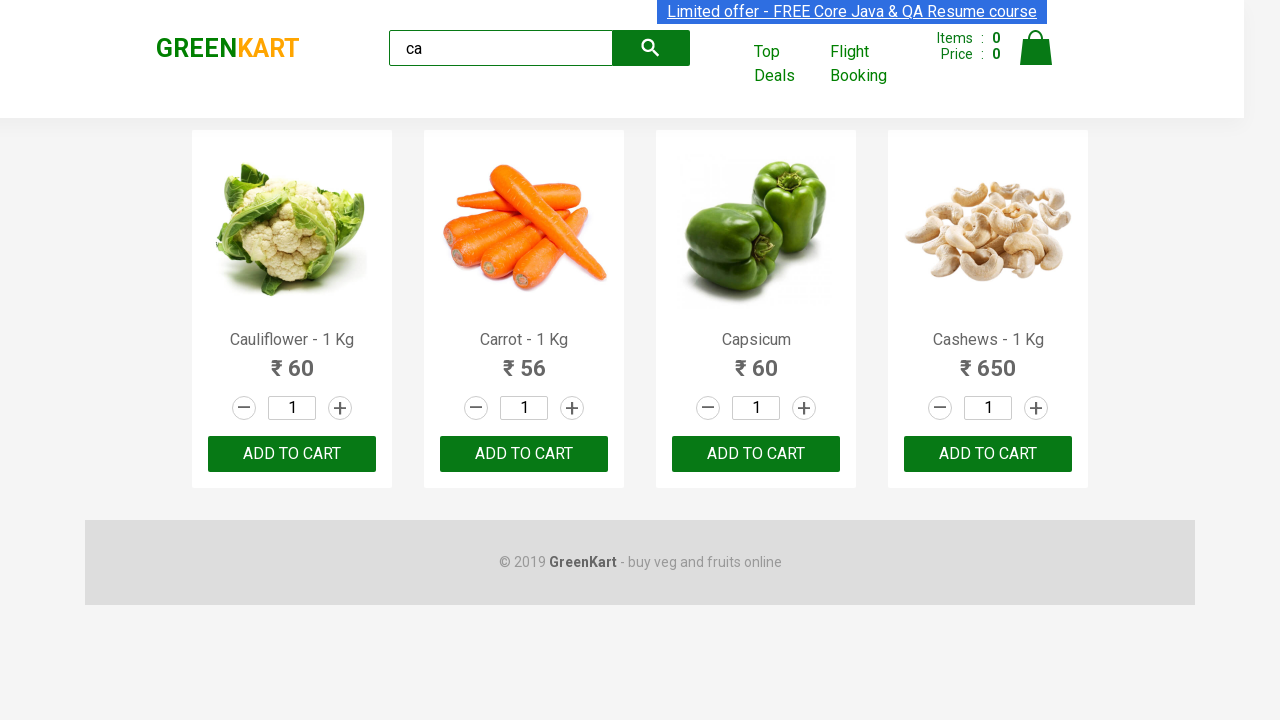

Verified 4 filtered products are visible for search 'ca'
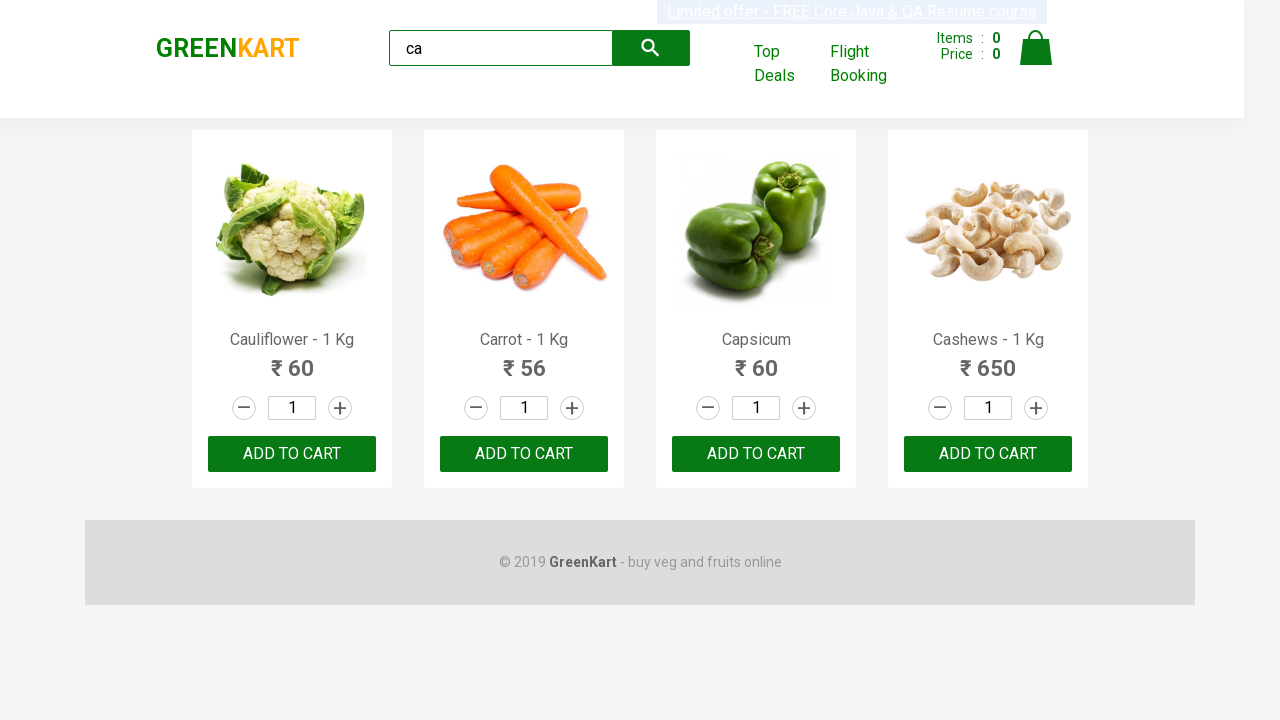

Clicked search button at (651, 48) on .search-button
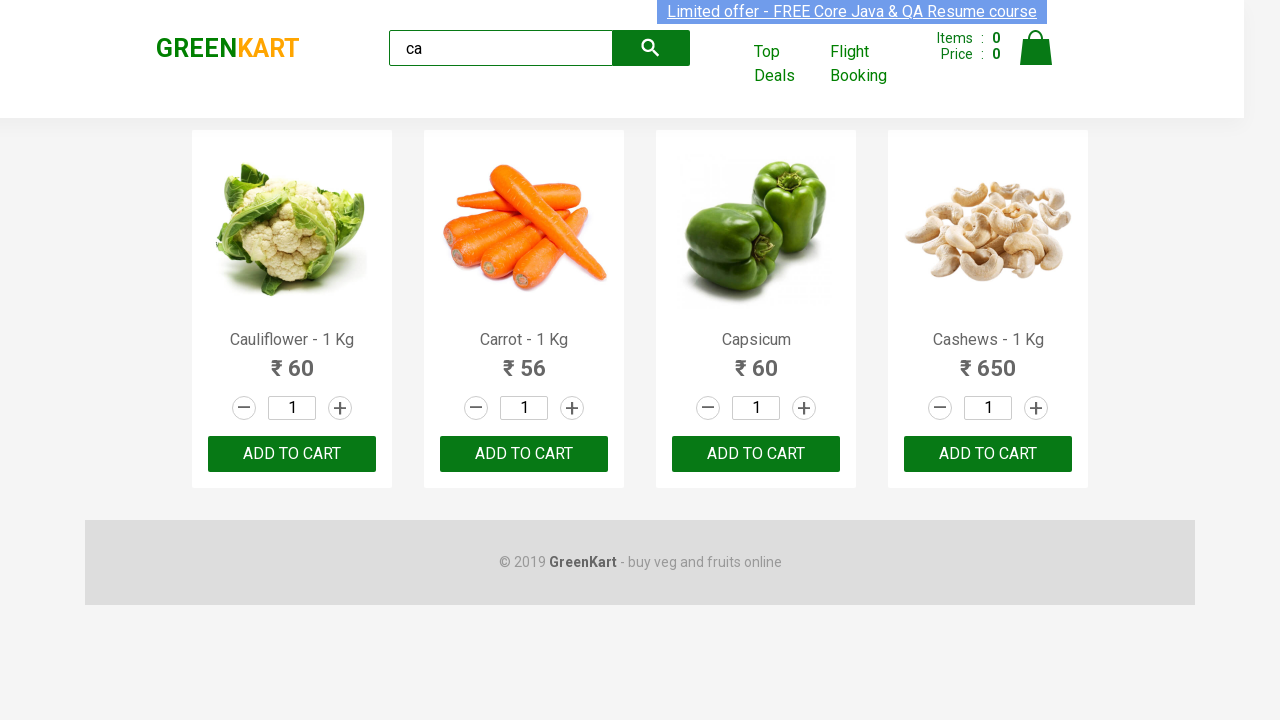

Verified Carrot product is displayed
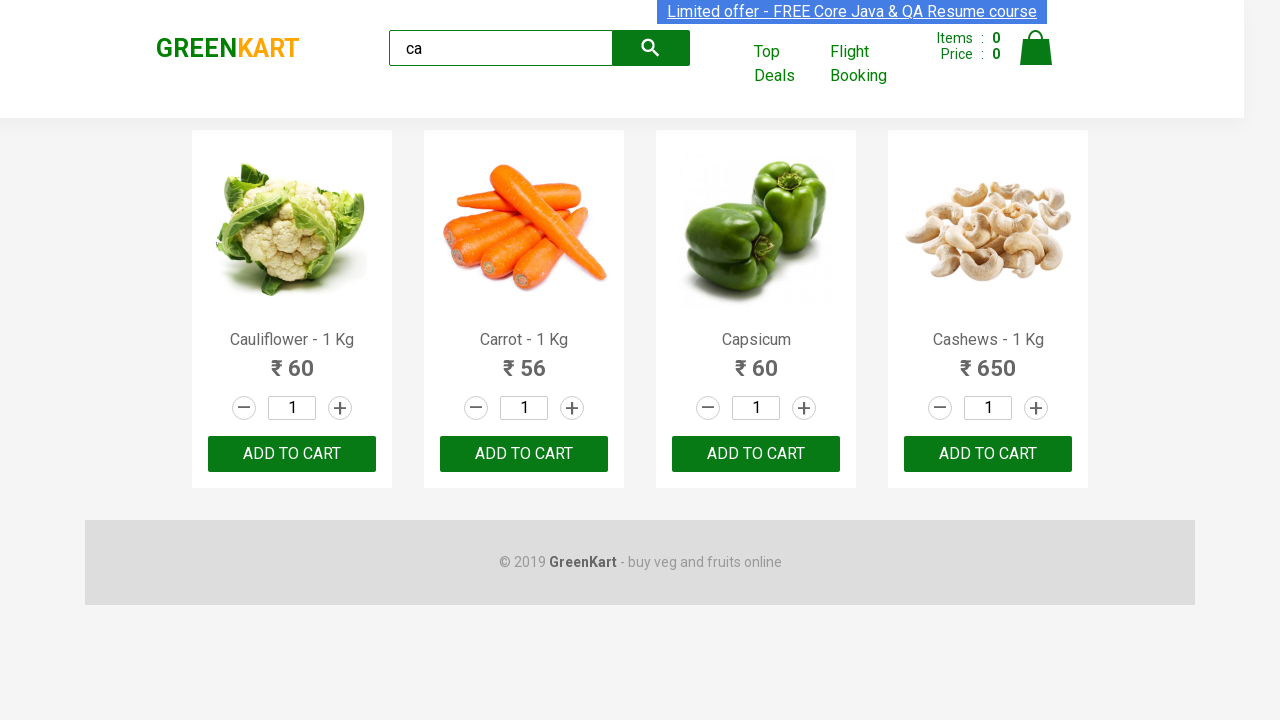

Clicked add to cart button on third product at (756, 454) on :nth-child(3) > .product-action > button
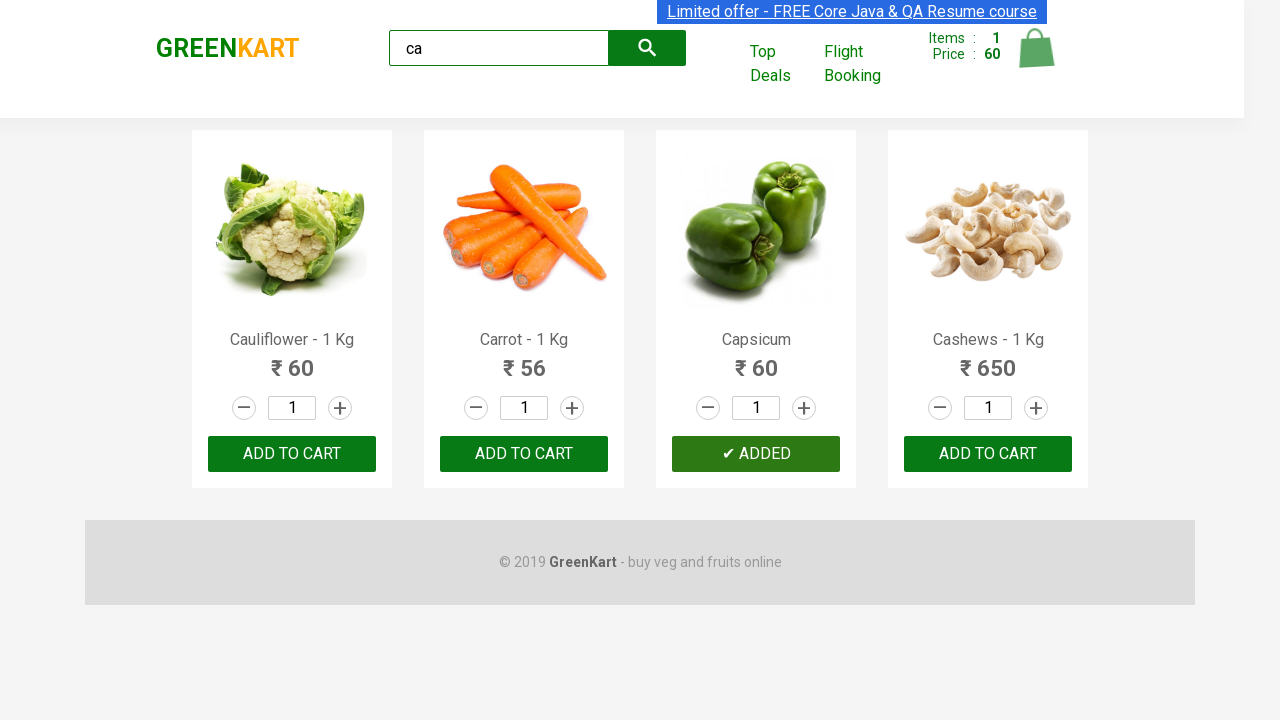

Clicked ADD TO CART button on second product (Carrot) at (524, 454) on .products .product >> nth=1 >> text=ADD TO CART
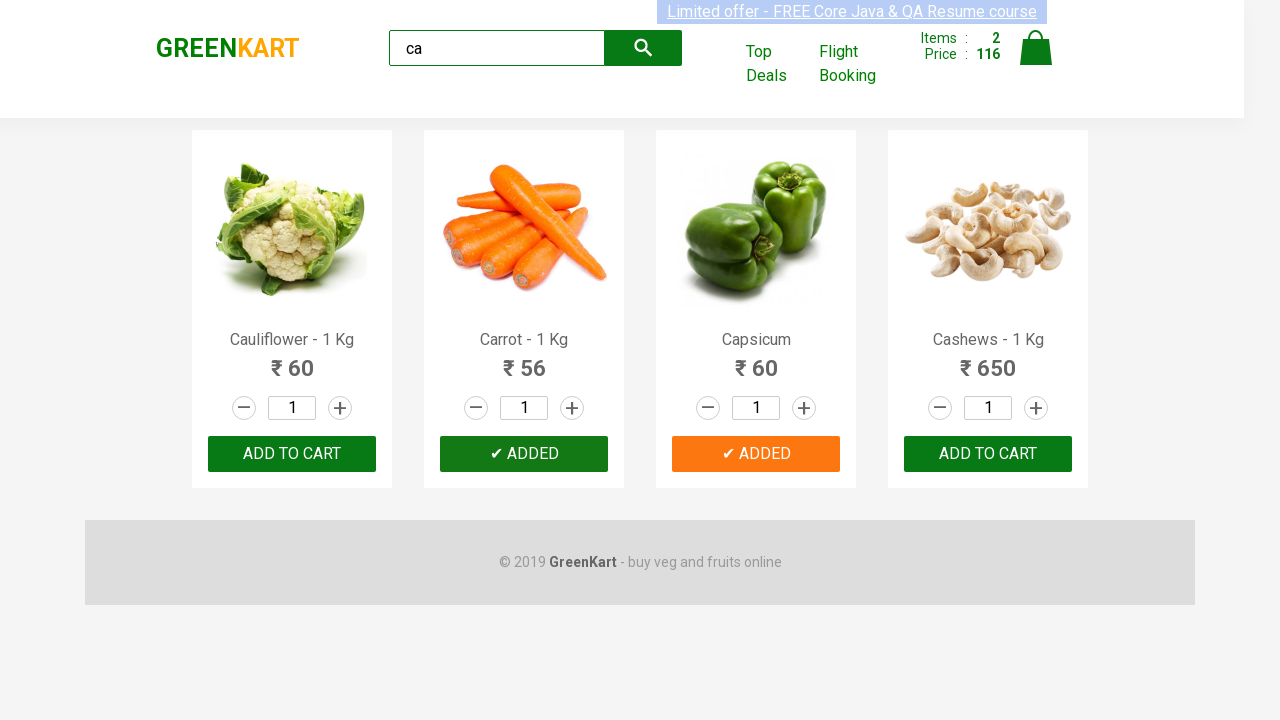

Found and clicked add to cart button for Cashews at (988, 454) on .products .product >> nth=3 >> button
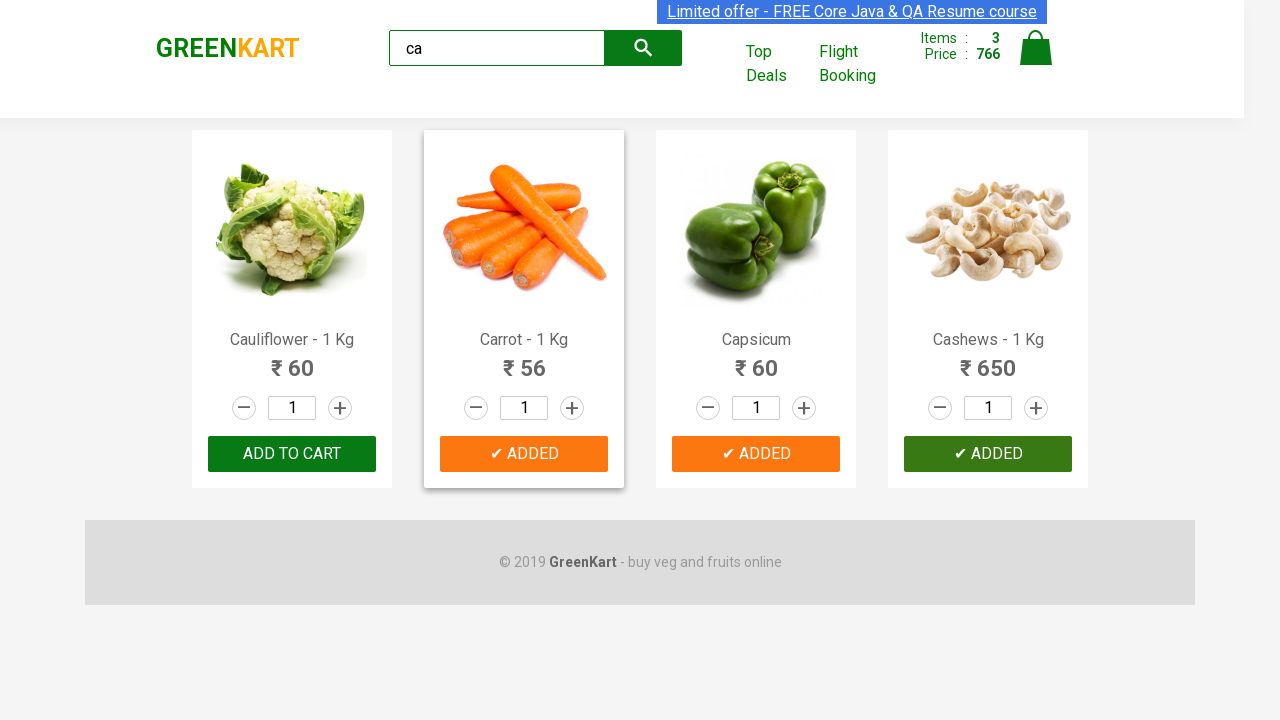

Retrieved brand logo text: GREENKART
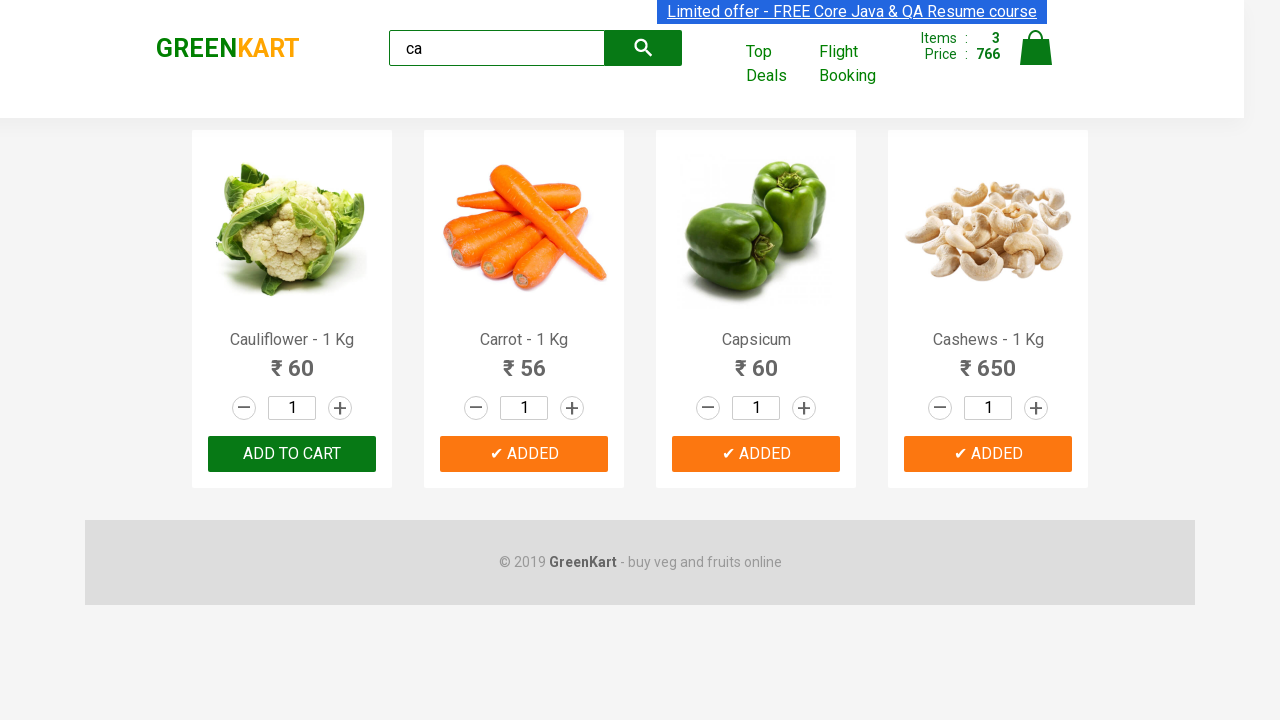

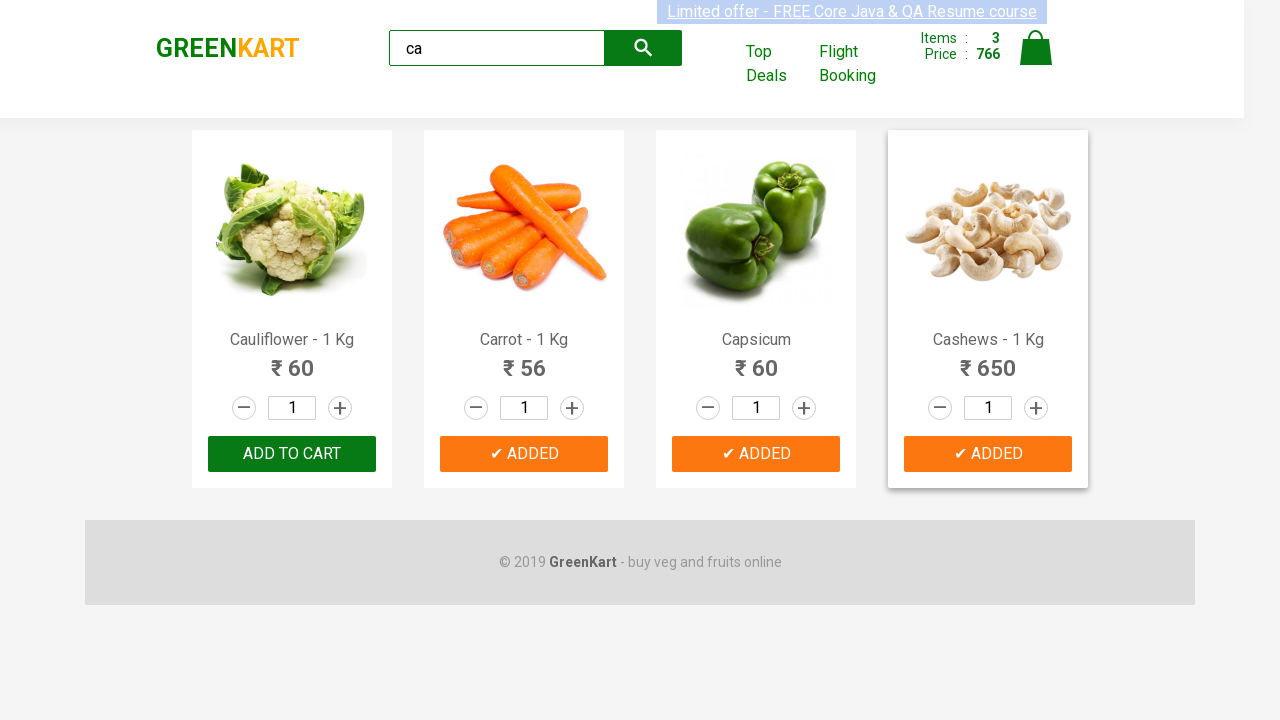